Tests multi-select dropdown functionality by selecting all options using Ctrl+Click, then deselecting all options

Starting URL: https://www.hyrtutorials.com/p/html-dropdown-elements-practice.html

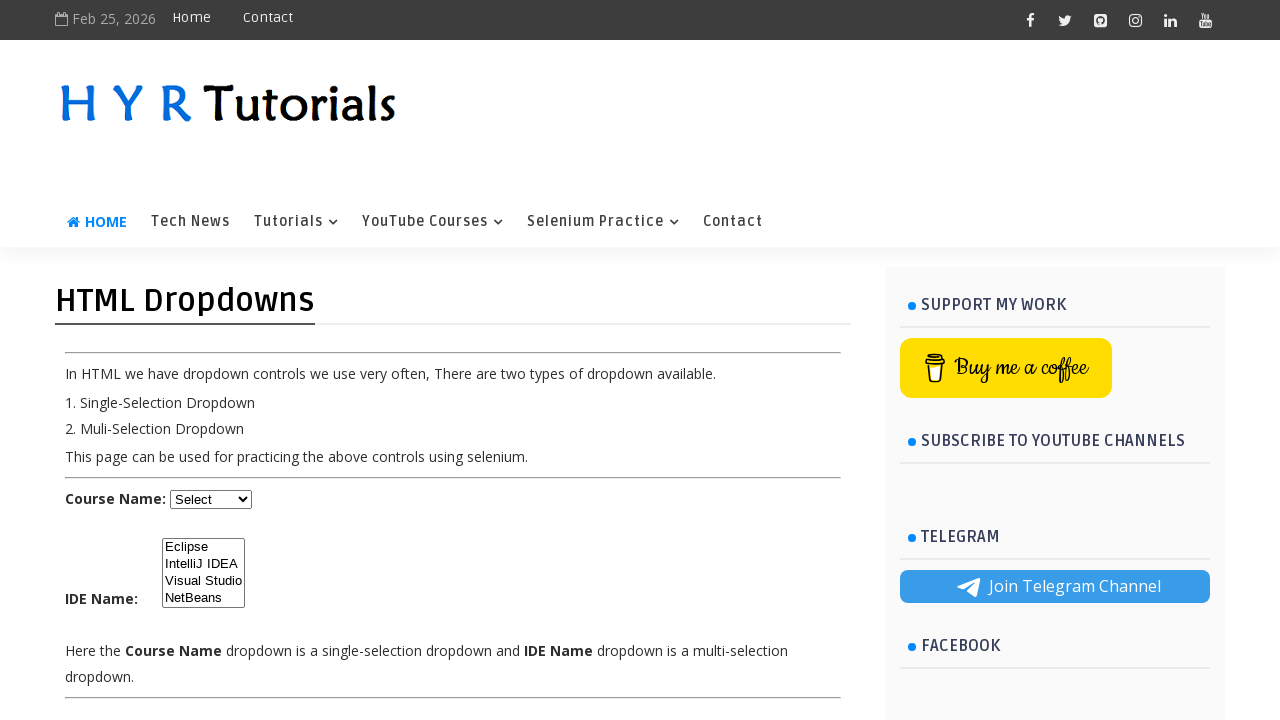

Navigated to HTML dropdown elements practice page
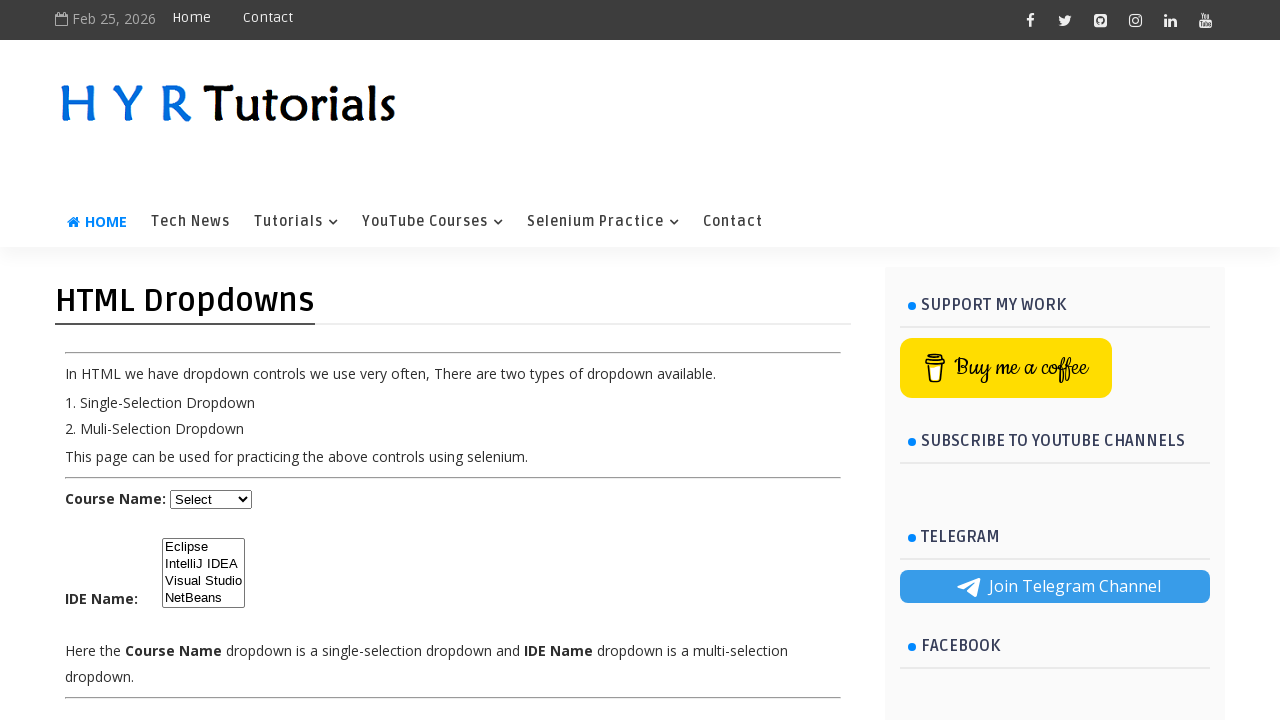

Located the multi-select dropdown with id 'ide'
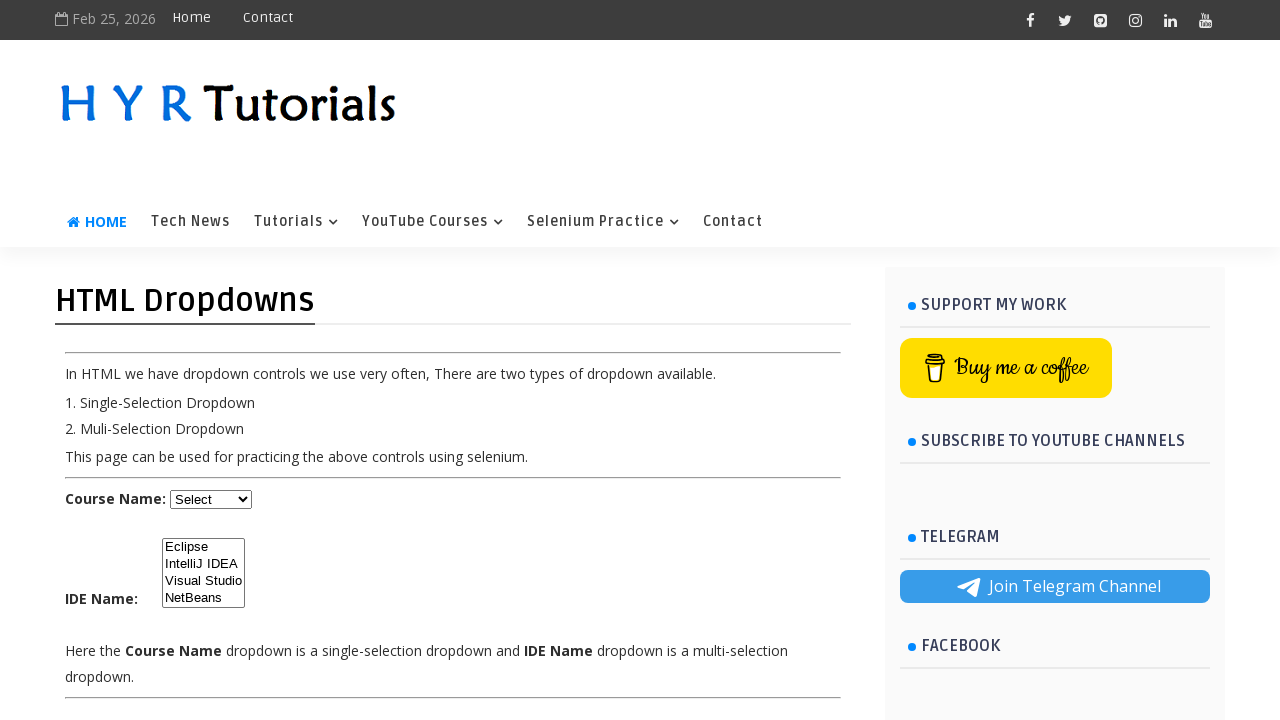

Retrieved all 4 options from the dropdown
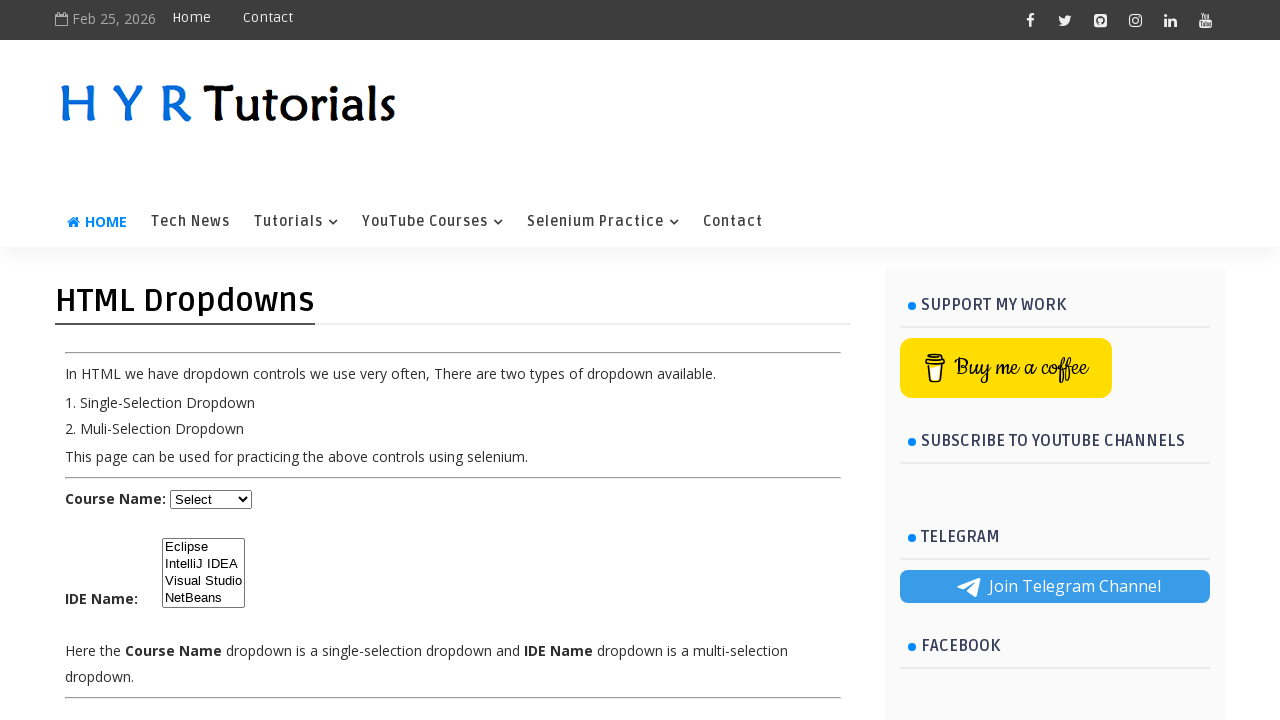

Pressed Control key
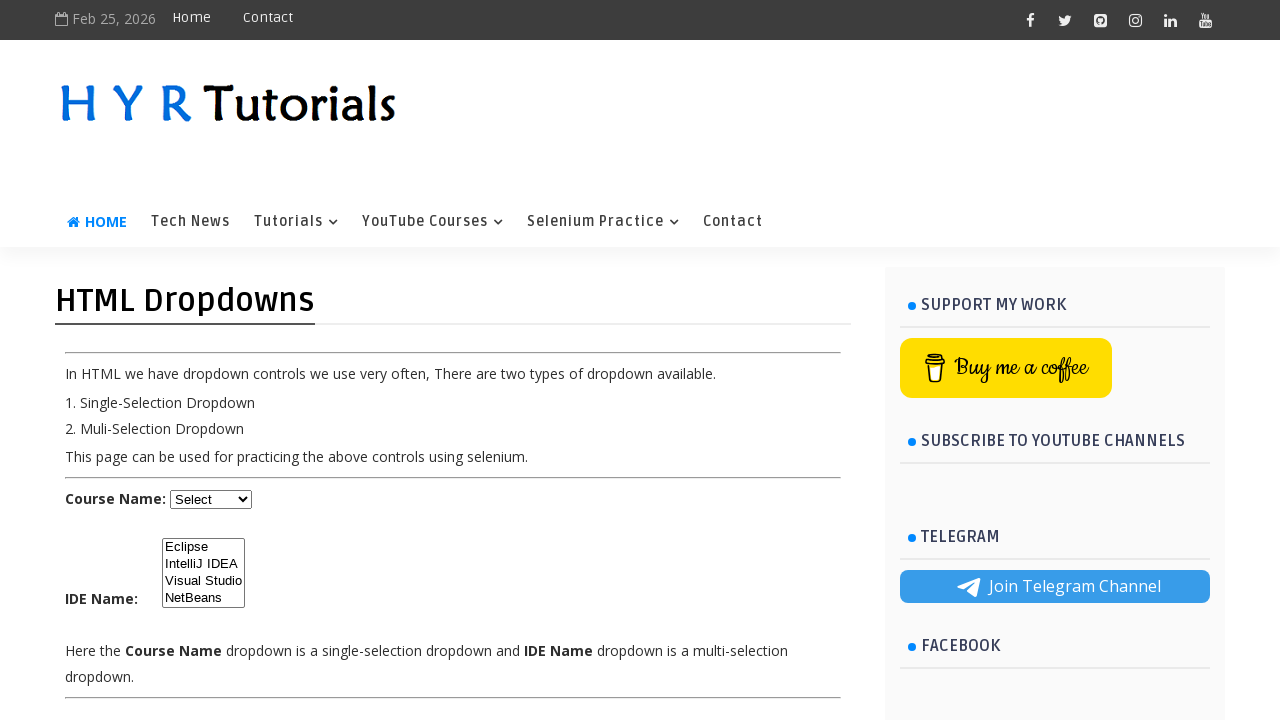

Clicked option 'Eclipse' while holding Control at (204, 547) on select#ide option >> nth=0
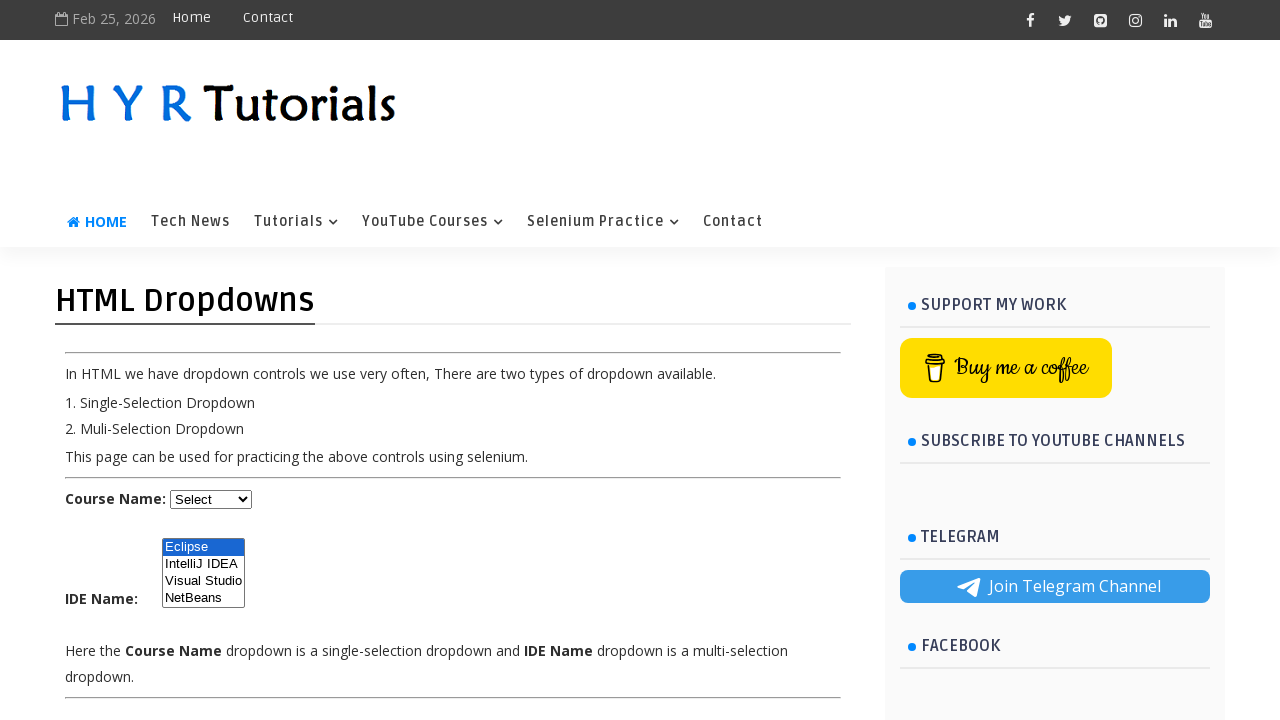

Waited 2 seconds for option selection to register
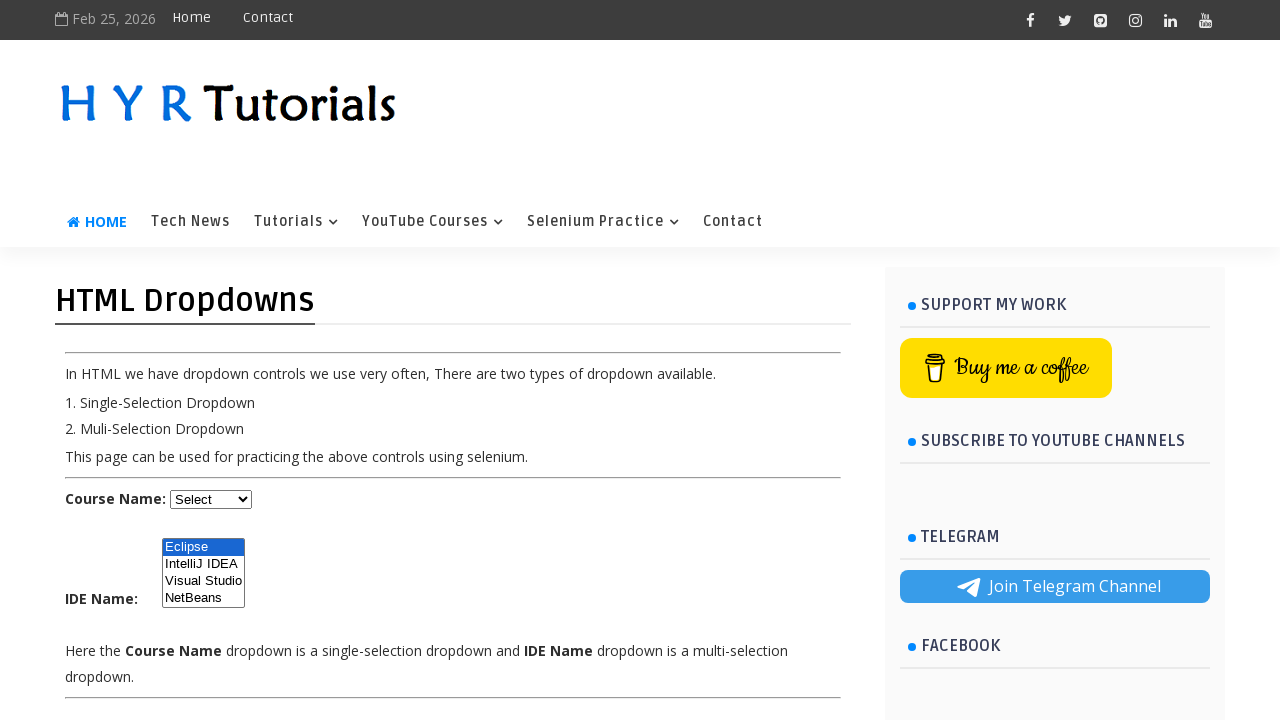

Pressed Control key
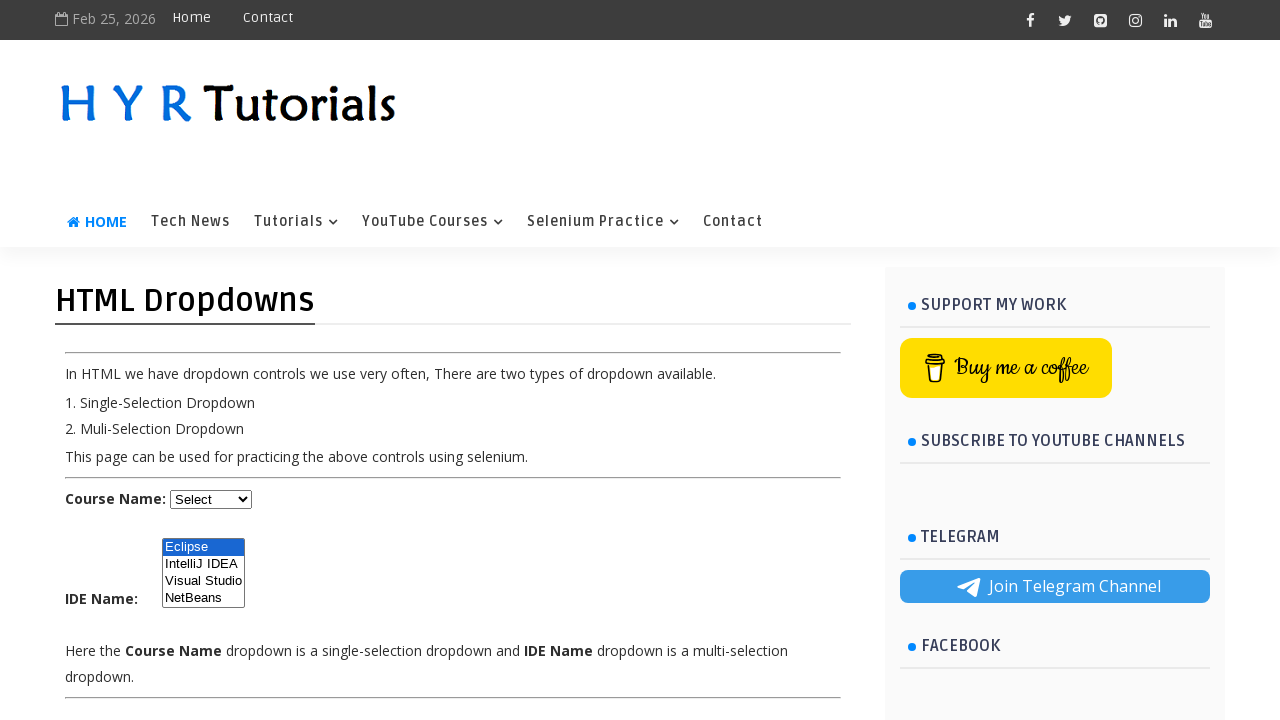

Clicked option 'IntelliJ IDEA' while holding Control at (204, 564) on select#ide option >> nth=1
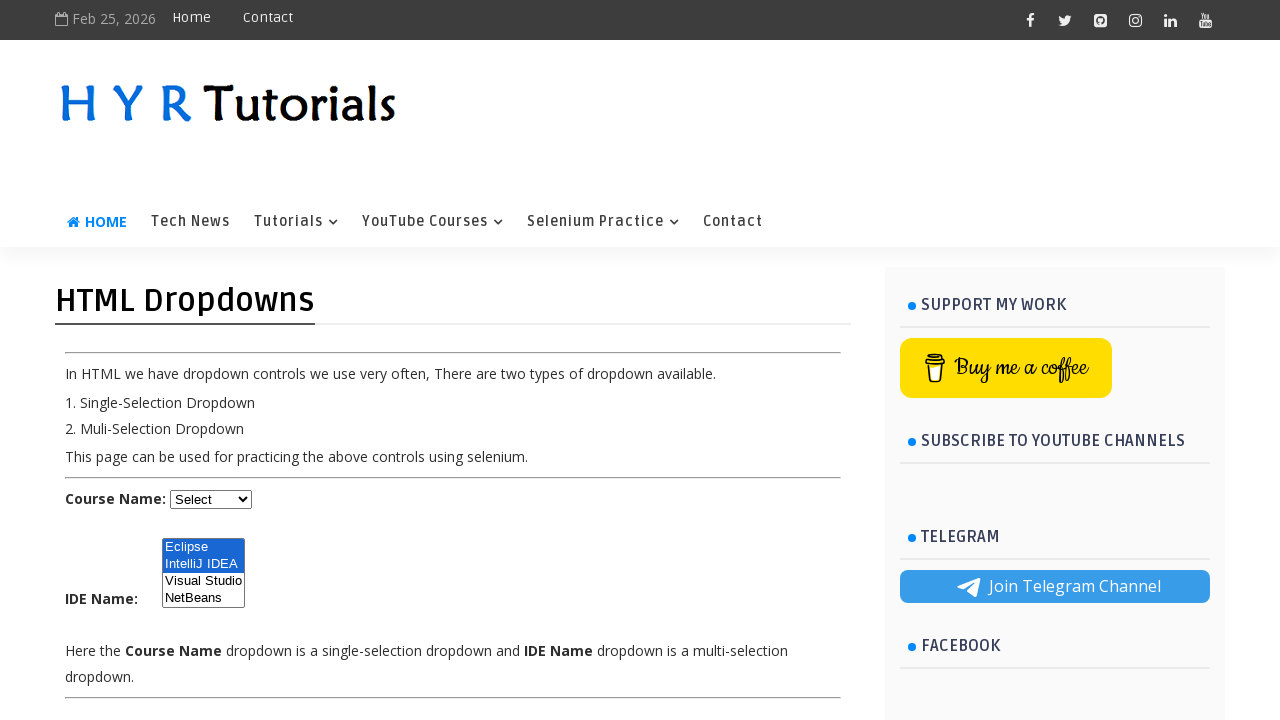

Waited 2 seconds for option selection to register
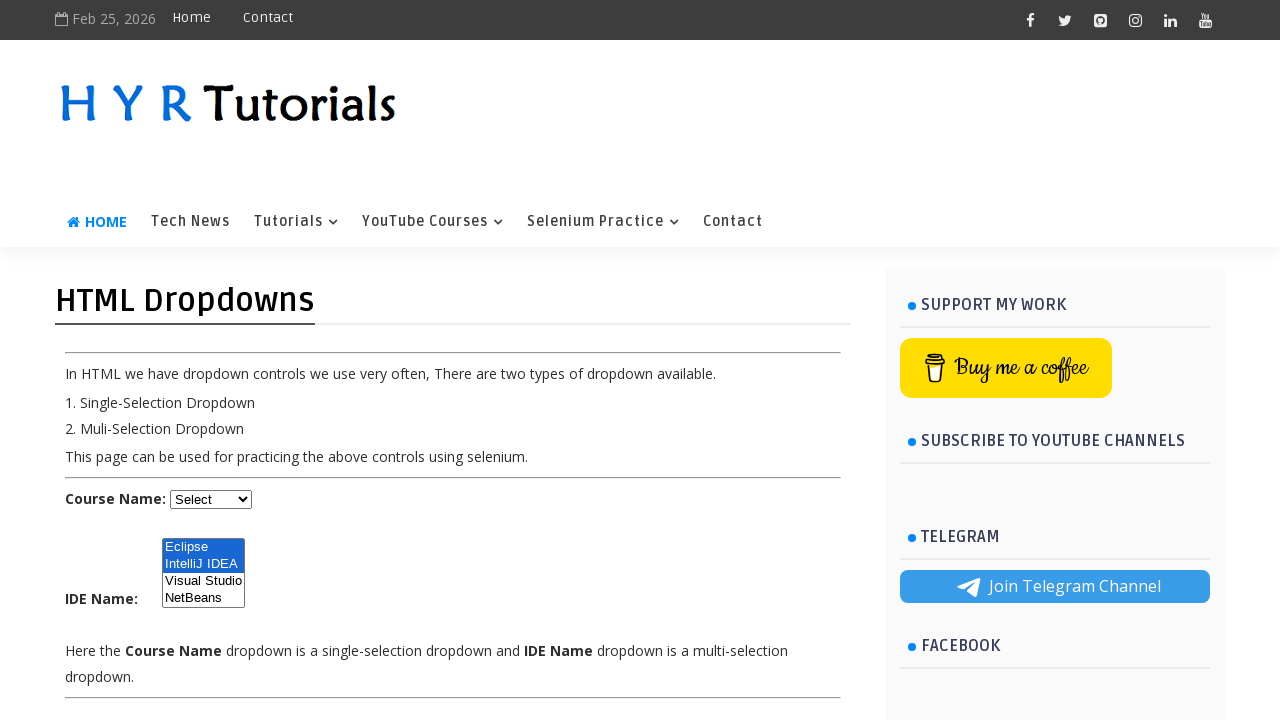

Pressed Control key
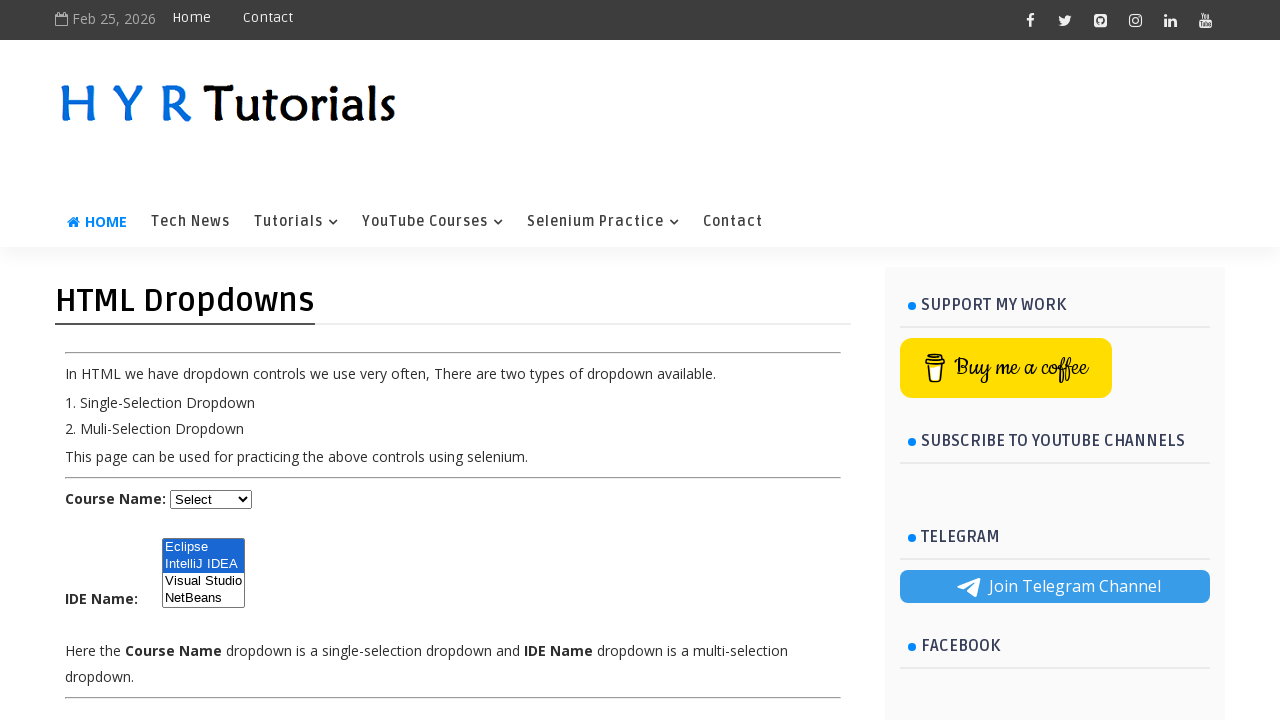

Clicked option 'Visual Studio' while holding Control at (204, 581) on select#ide option >> nth=2
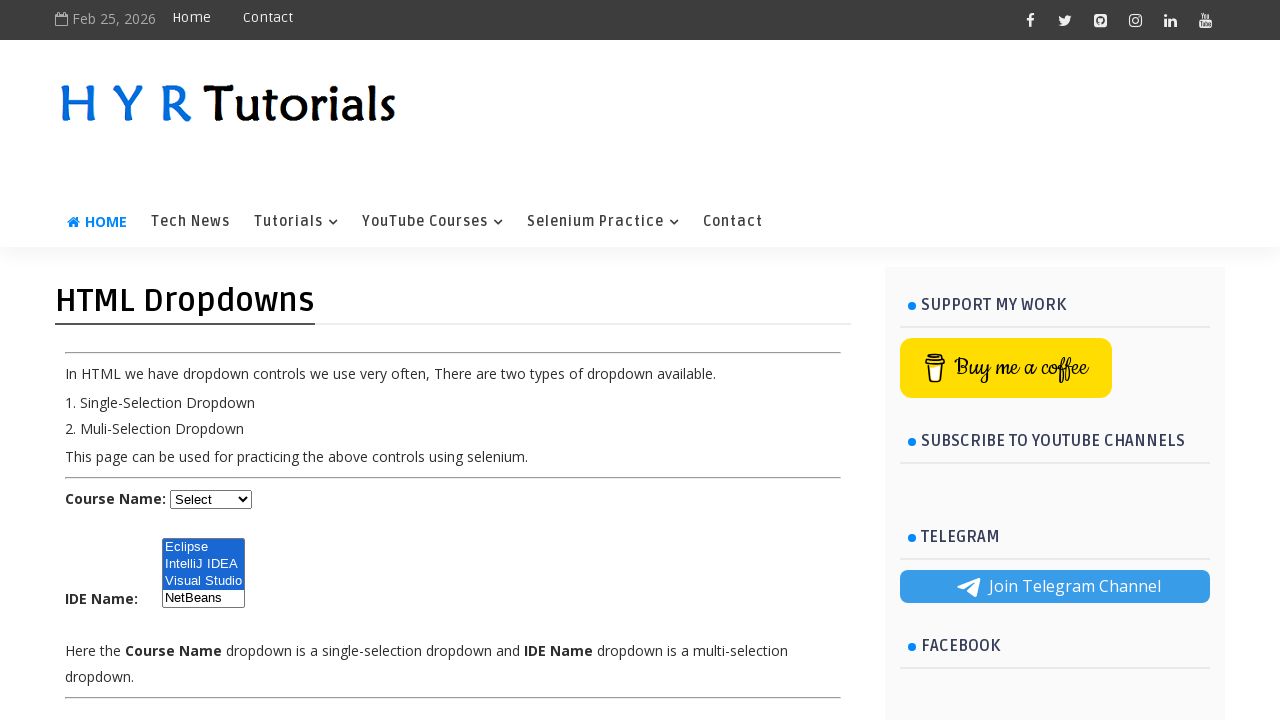

Waited 2 seconds for option selection to register
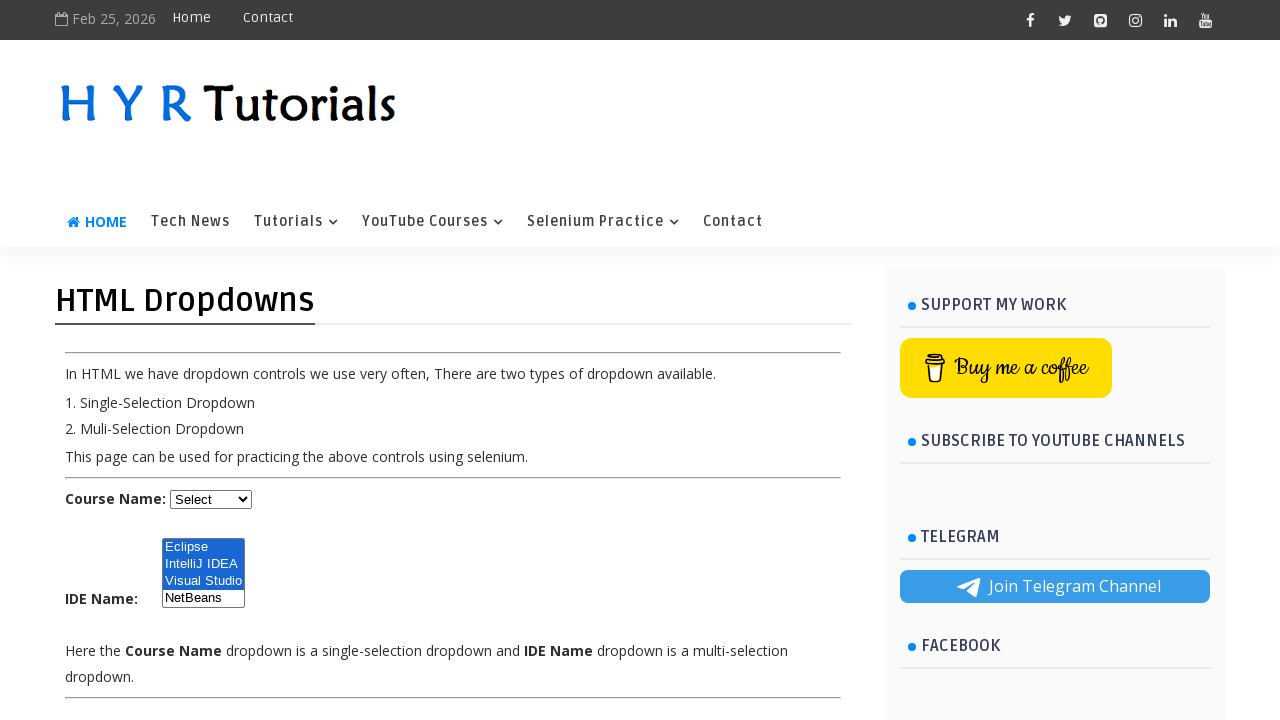

Pressed Control key
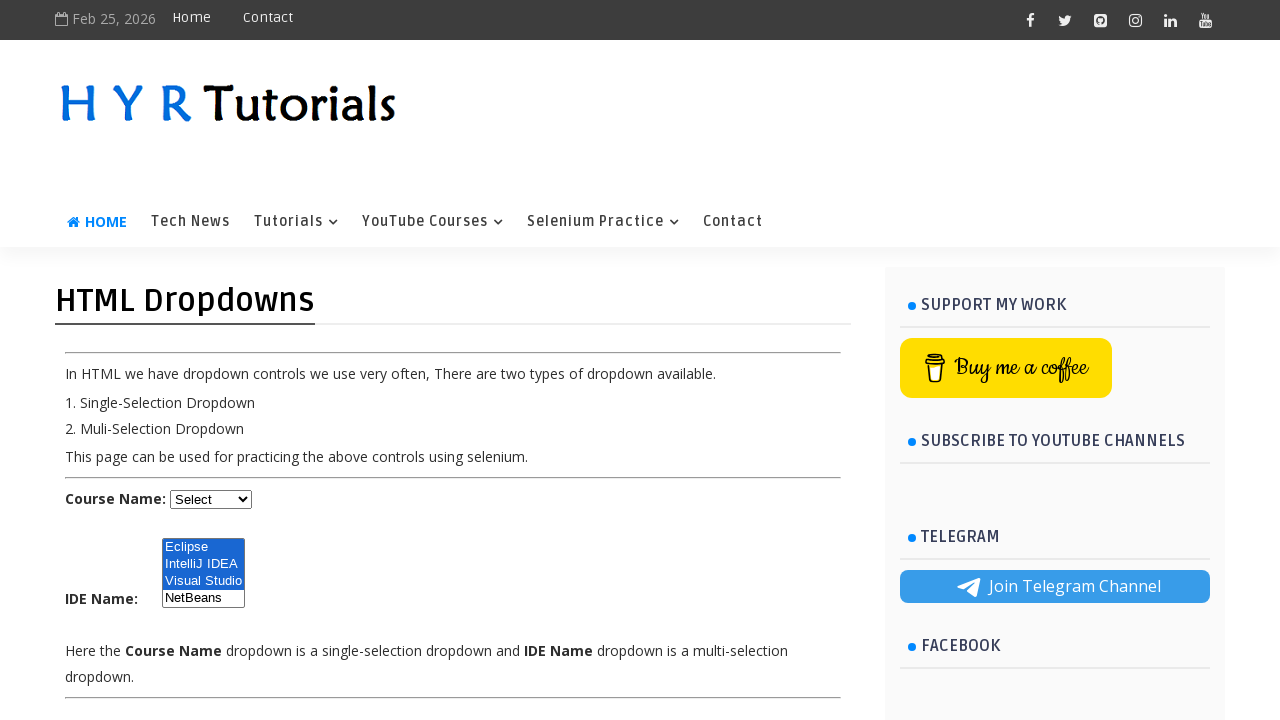

Clicked option 'NetBeans' while holding Control at (204, 598) on select#ide option >> nth=3
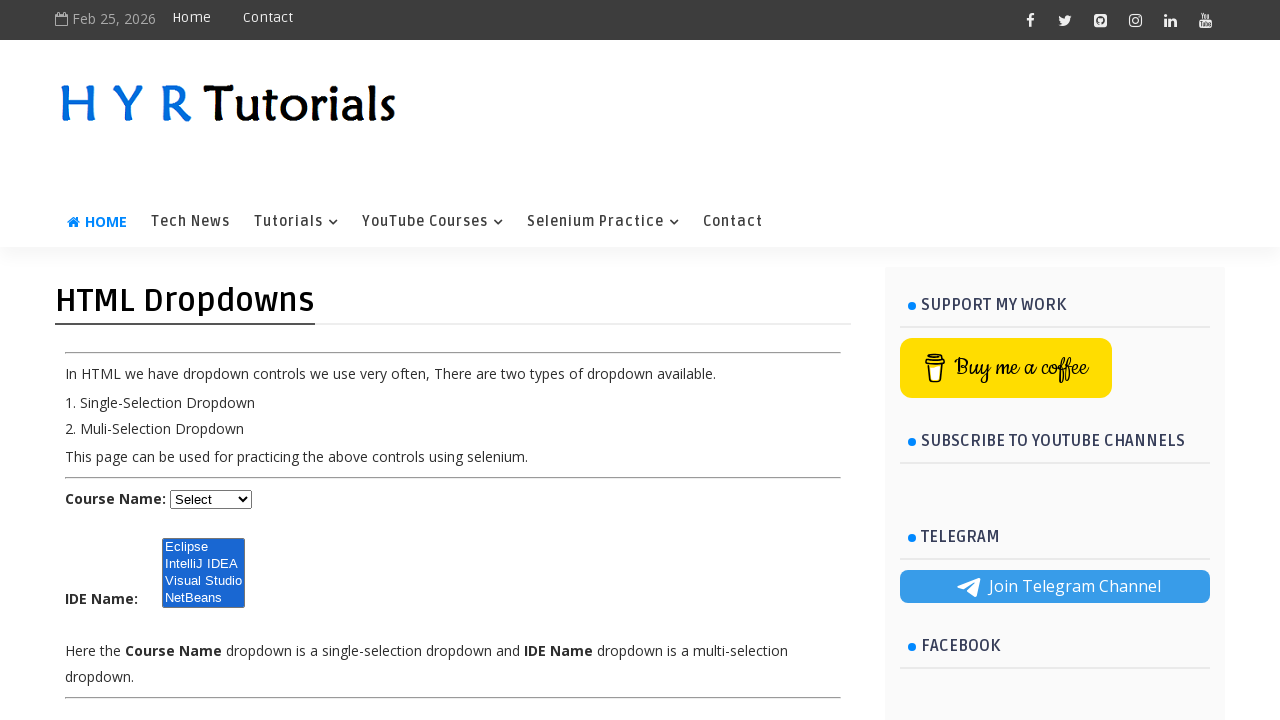

Waited 2 seconds for option selection to register
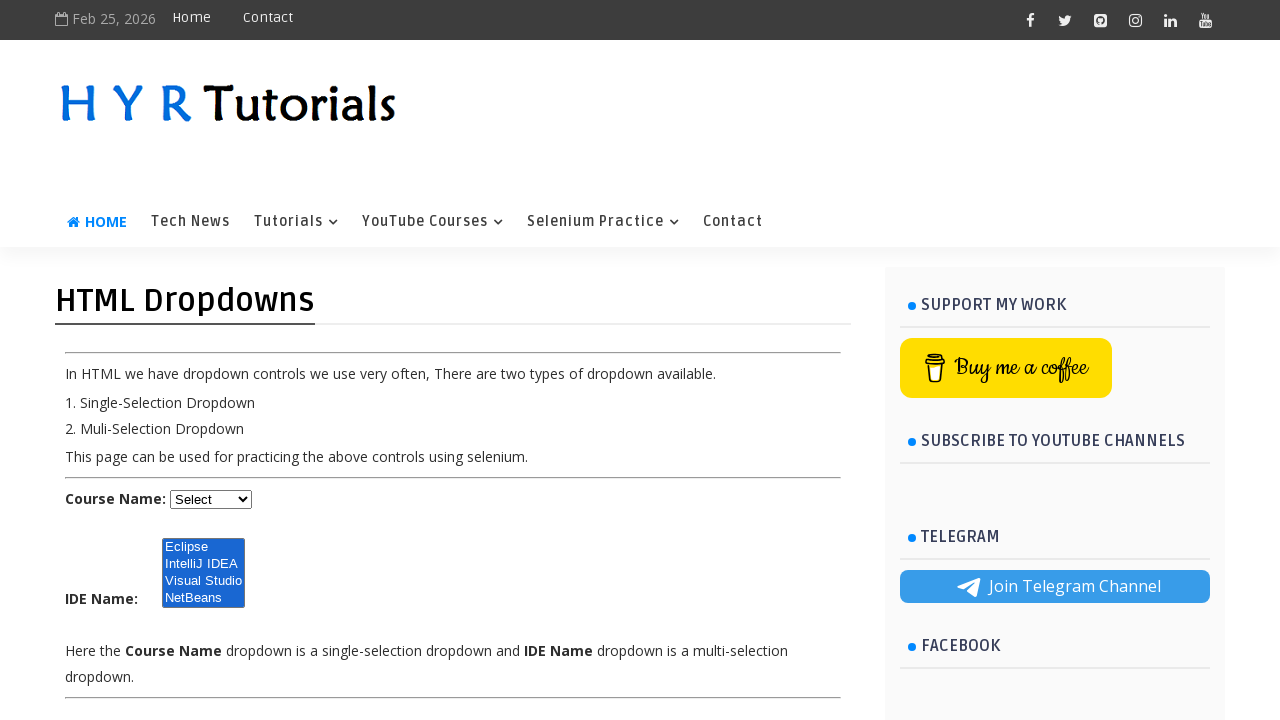

Released Control key
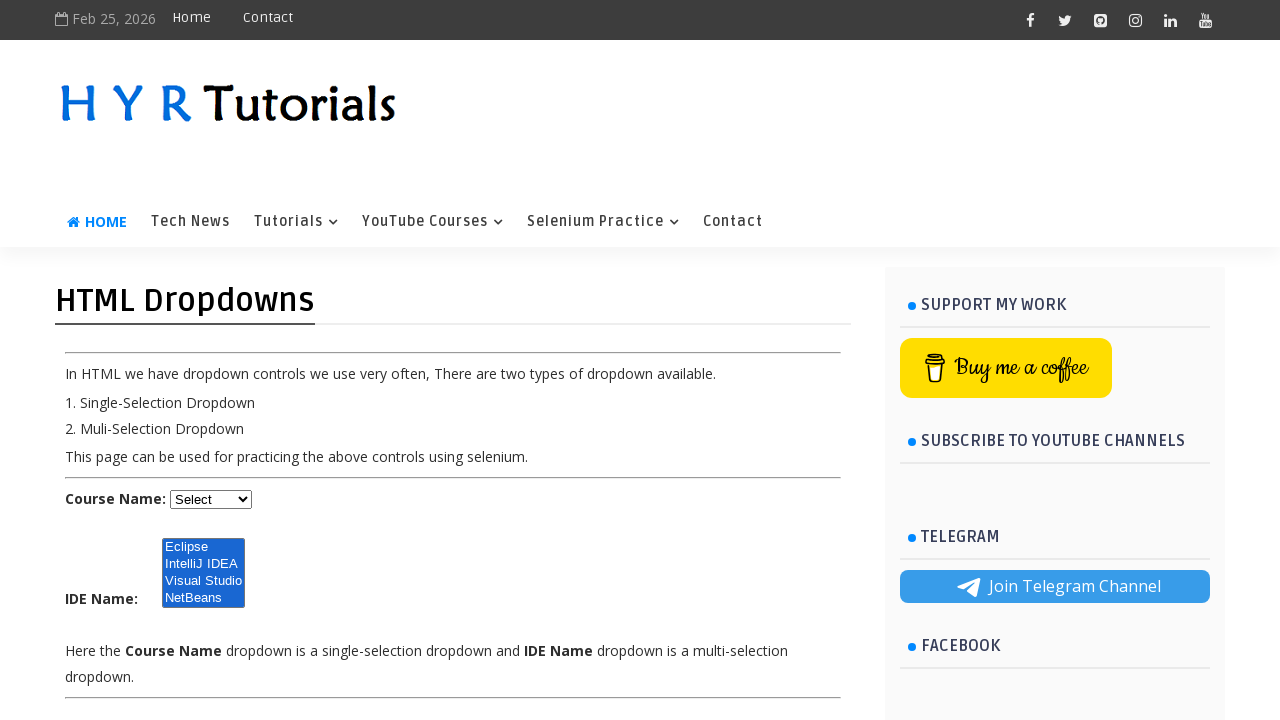

Retrieved all 4 selected options
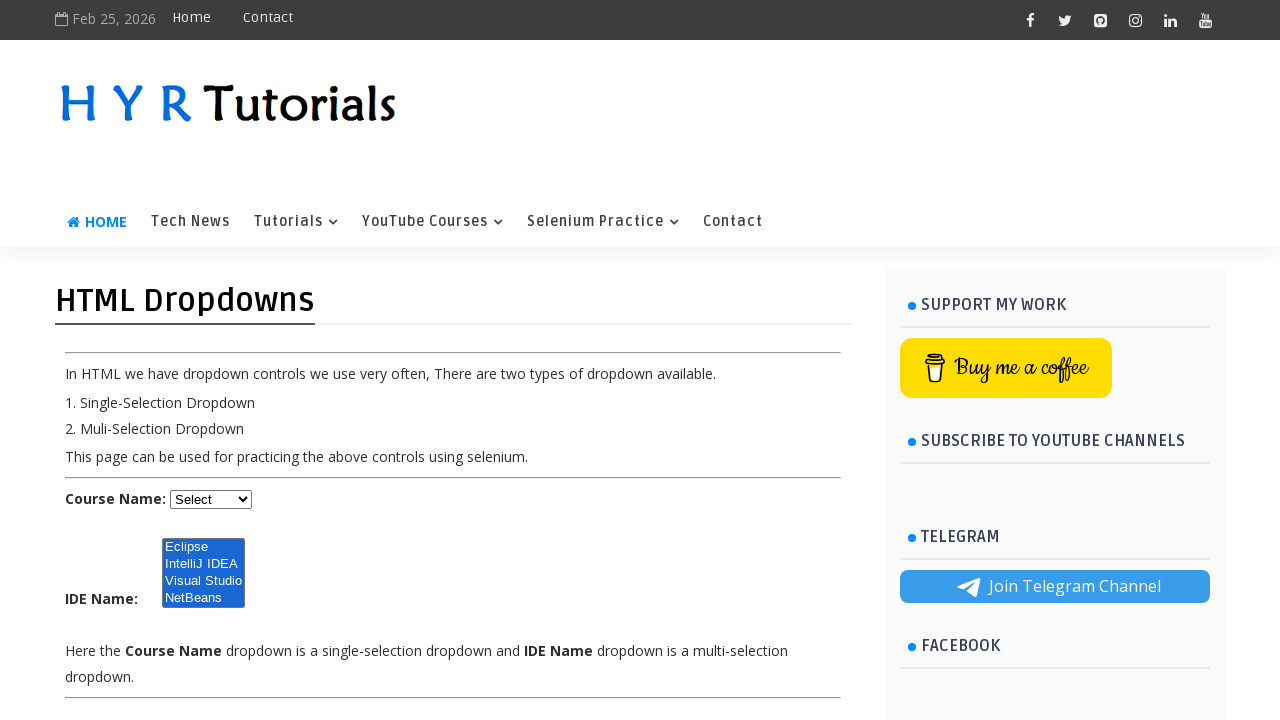

Printed selected option: 'Eclipse'
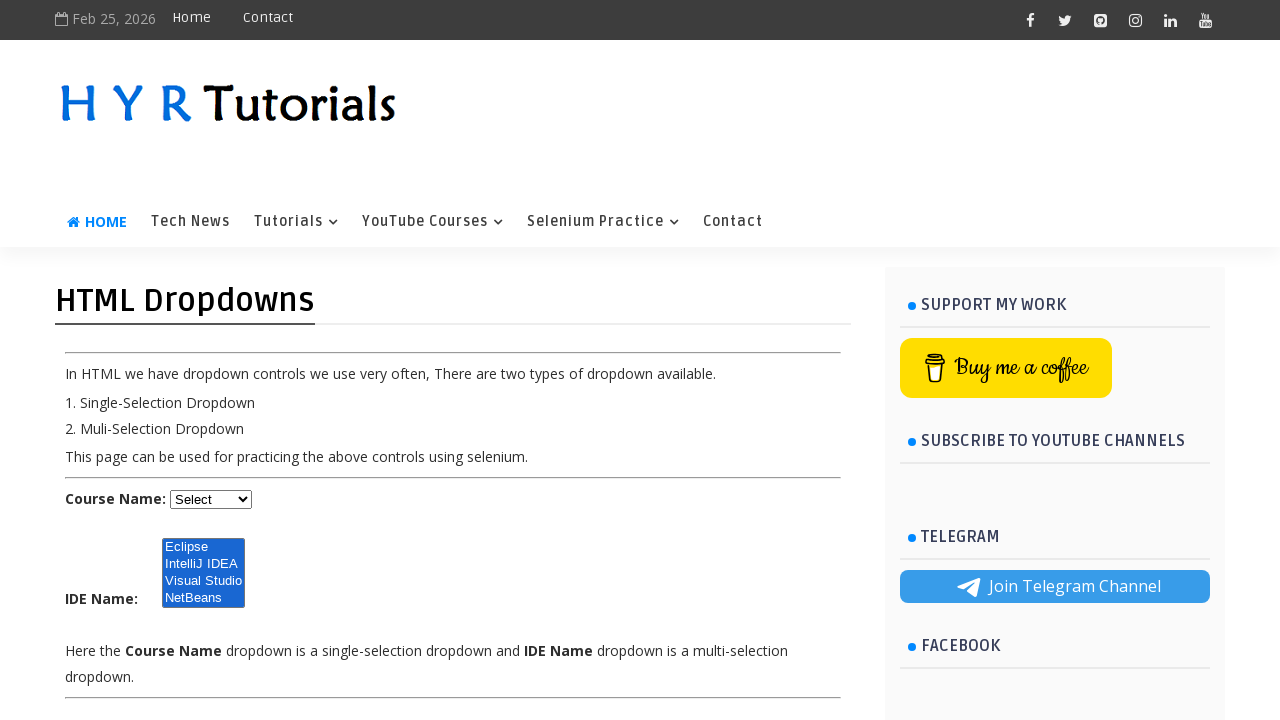

Printed selected option: 'IntelliJ IDEA'
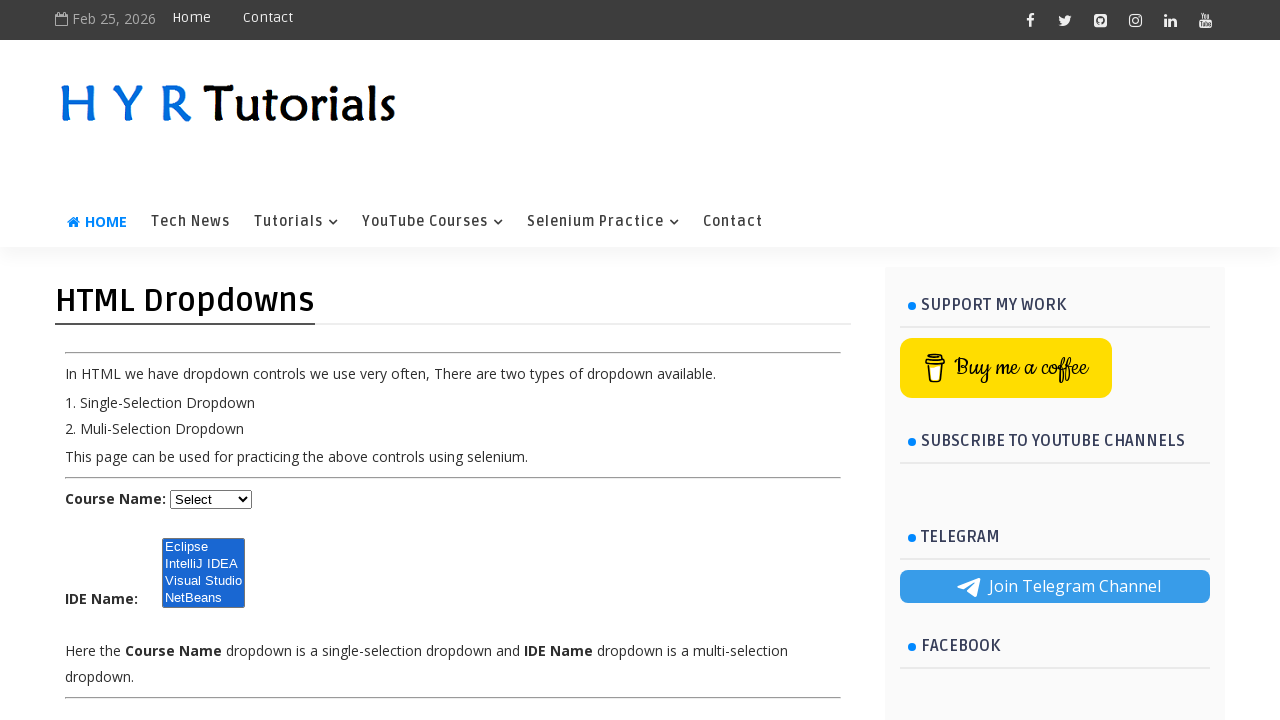

Printed selected option: 'Visual Studio'
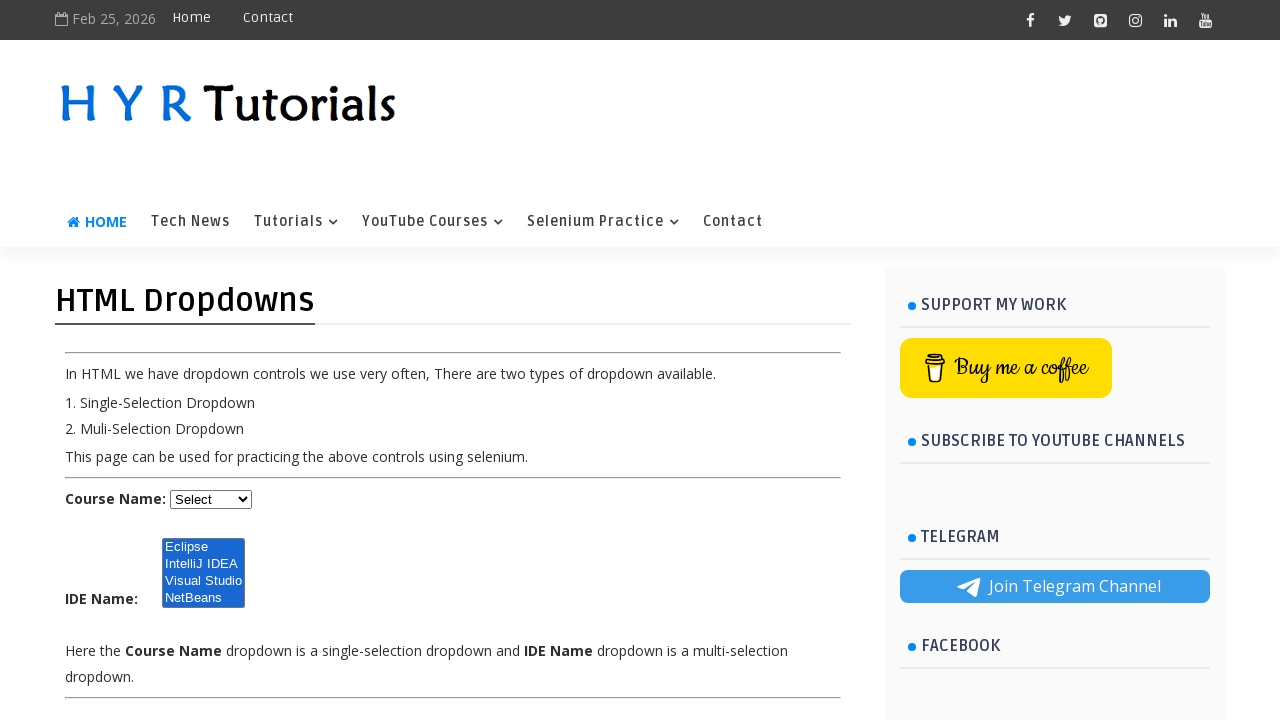

Printed selected option: 'NetBeans'
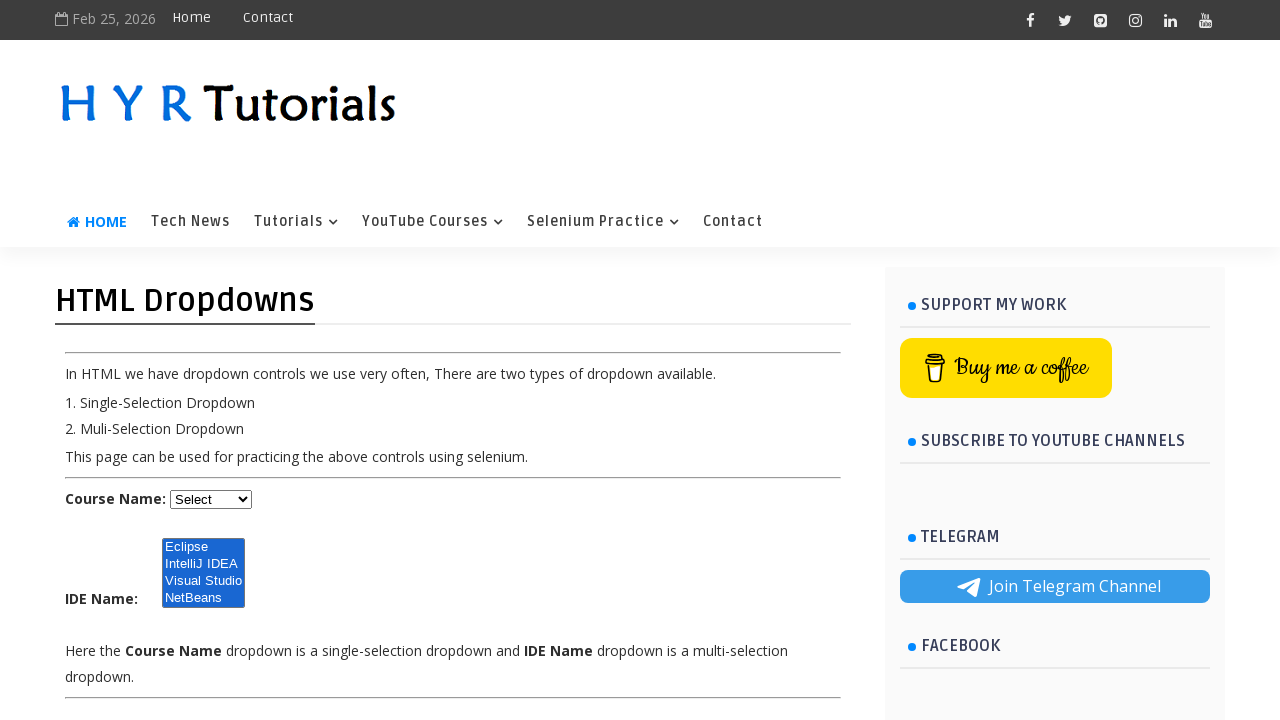

Deselected all options by setting selectedIndex to -1
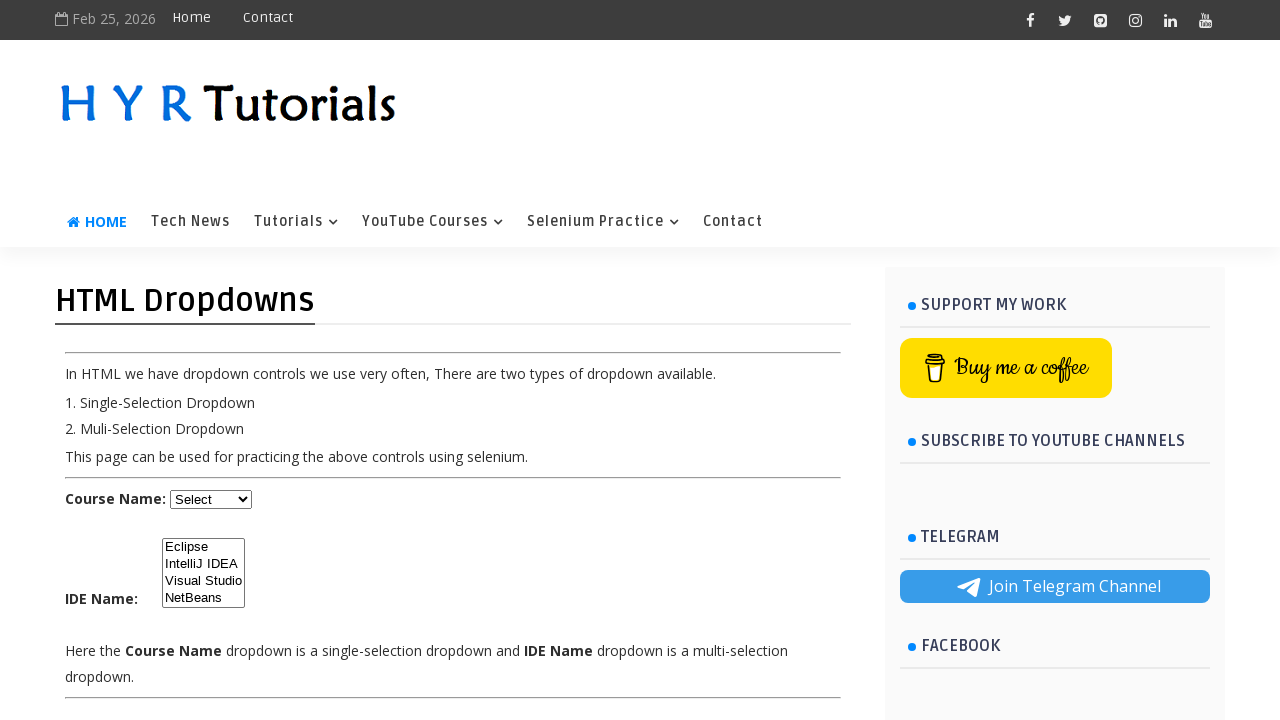

Deselected individual option: 'Eclipse'
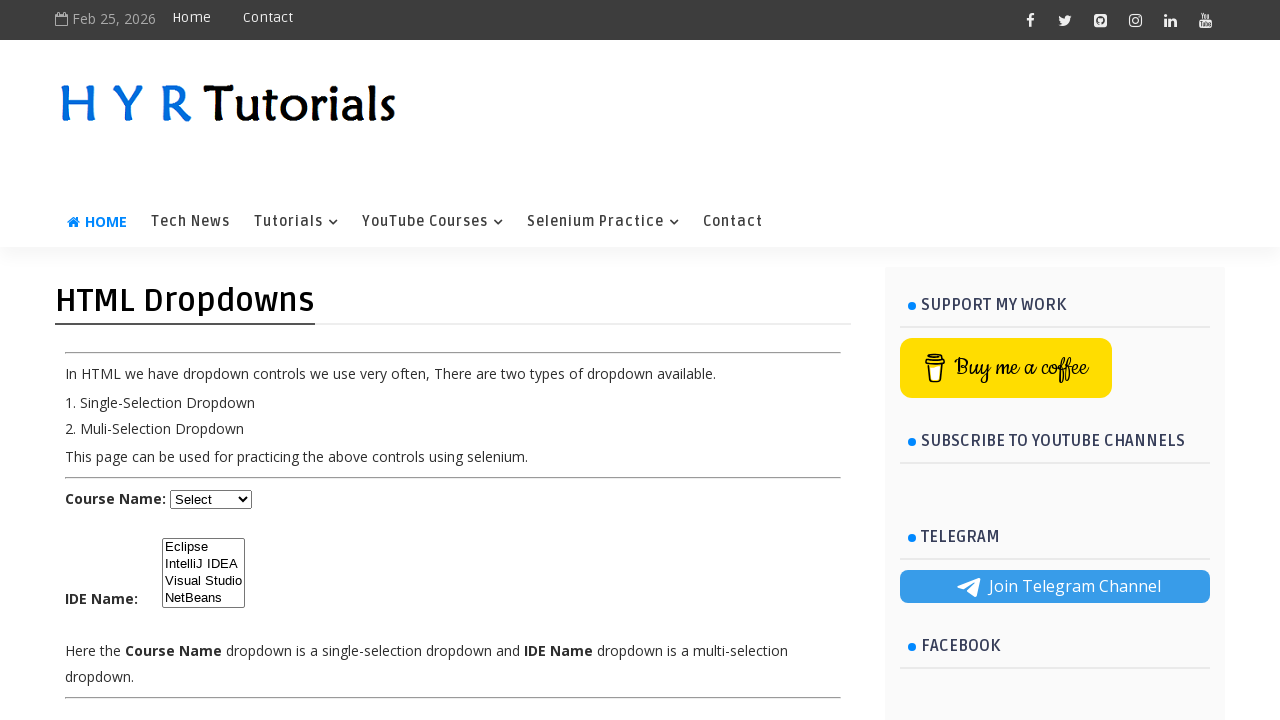

Deselected individual option: 'IntelliJ IDEA'
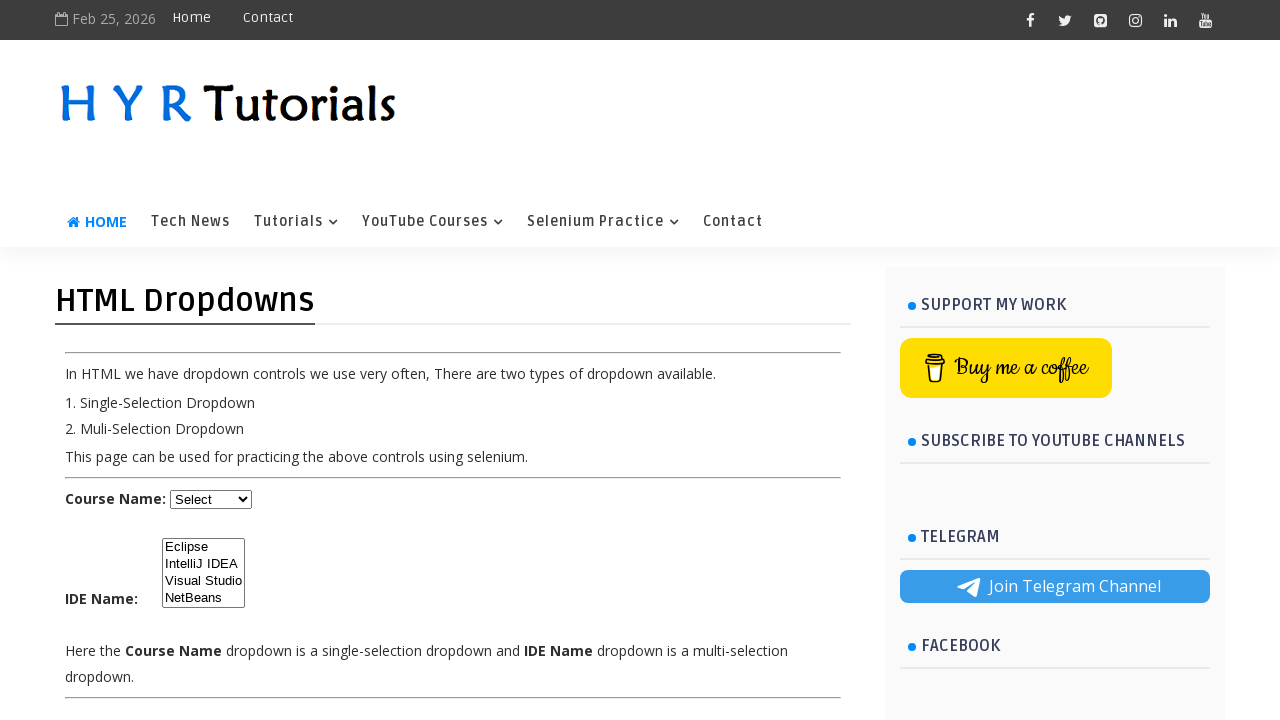

Deselected individual option: 'Visual Studio'
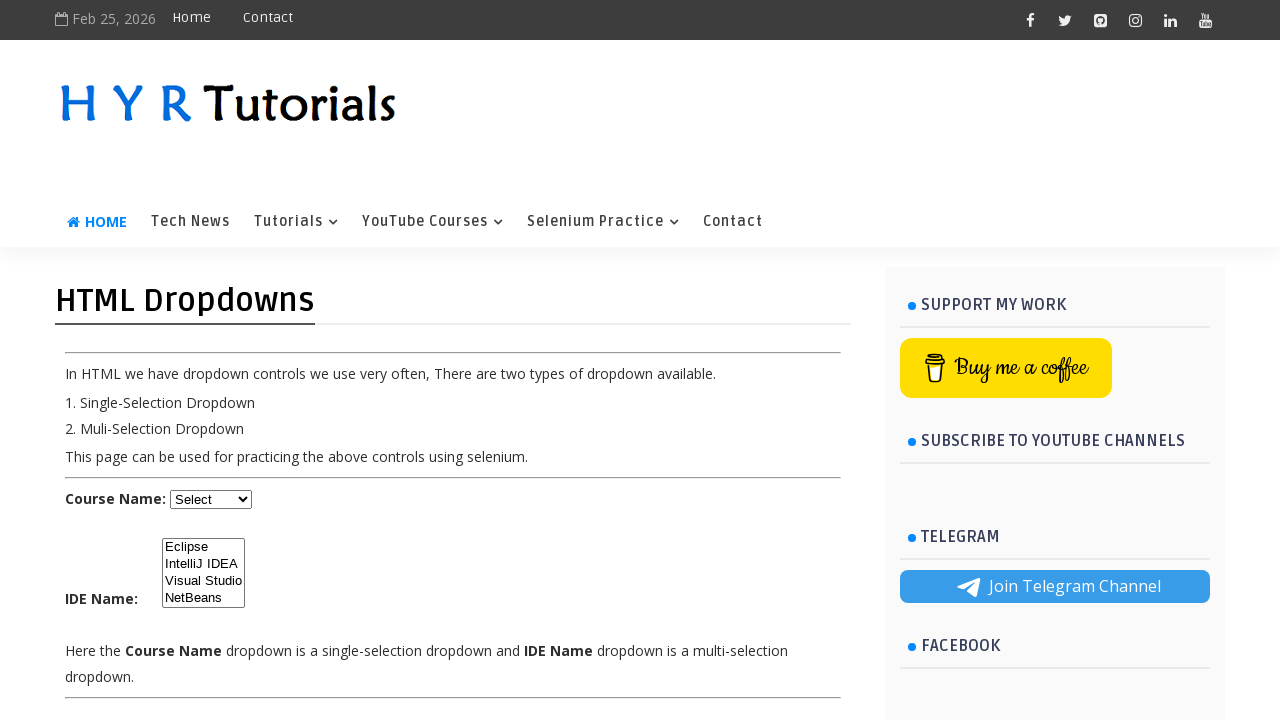

Deselected individual option: 'NetBeans'
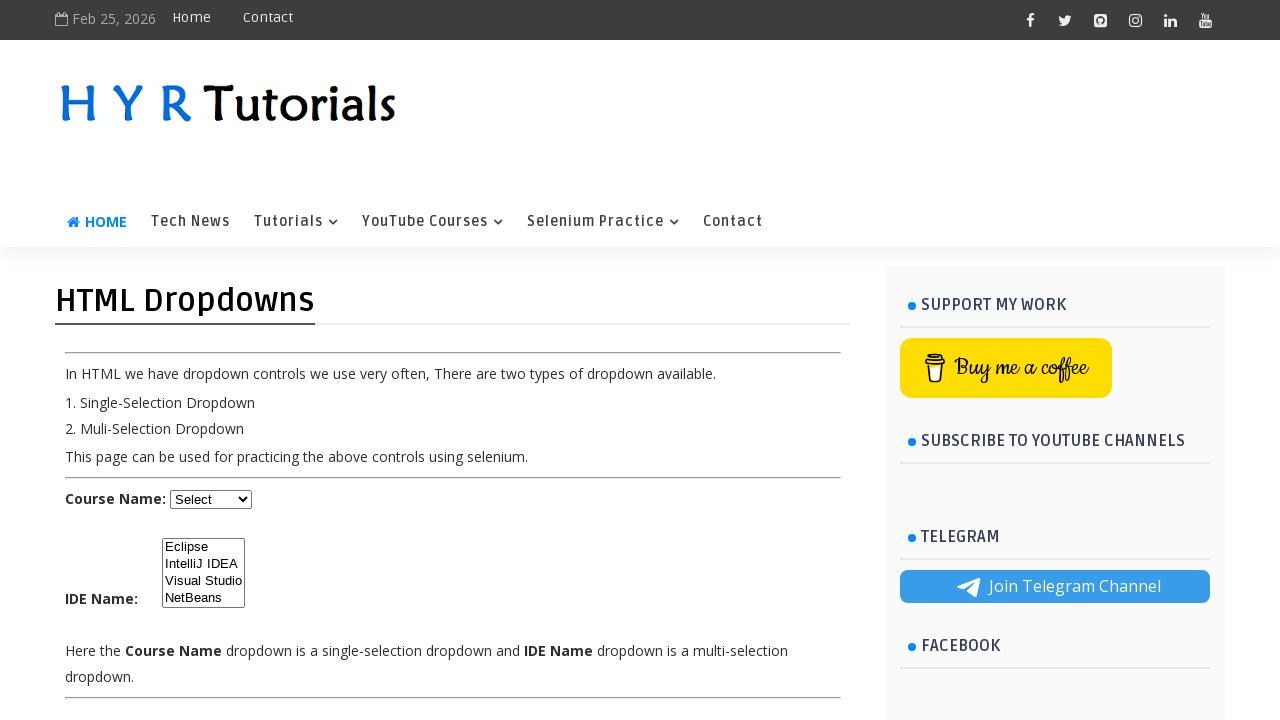

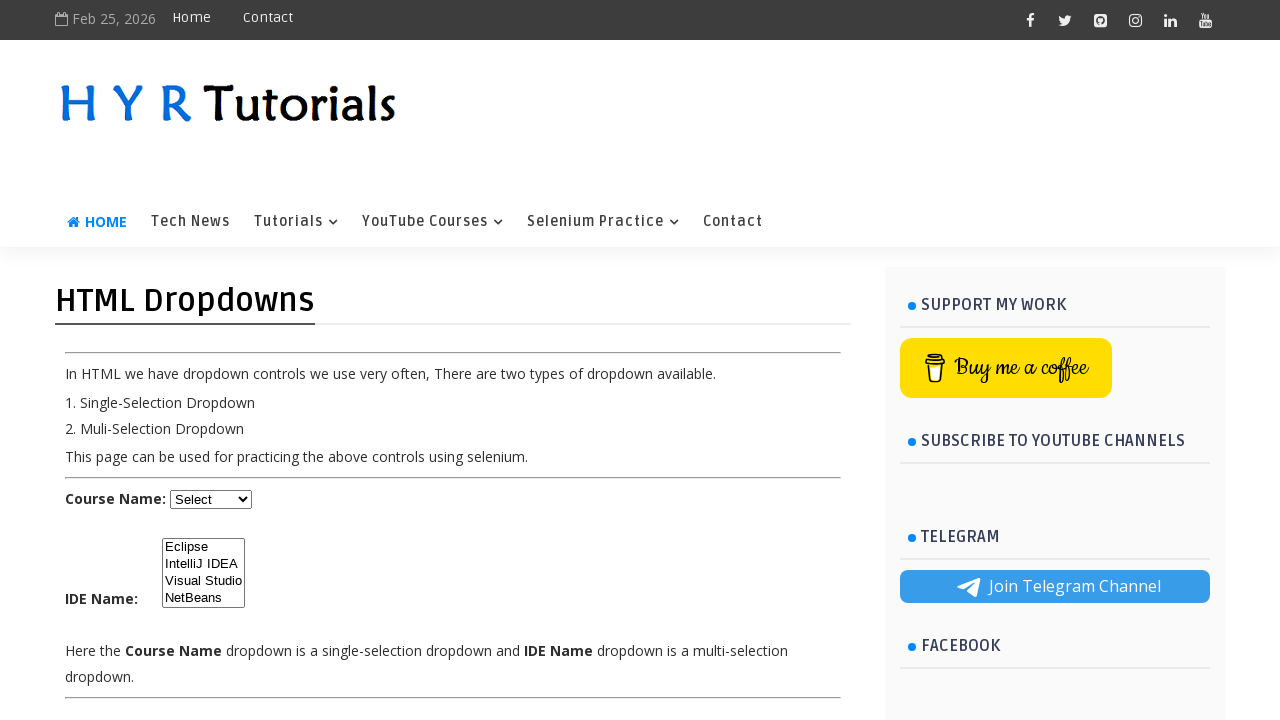